Tests a web form by entering text into a text box and clicking the submit button, then verifying a message appears.

Starting URL: https://www.selenium.dev/selenium/web/web-form.html

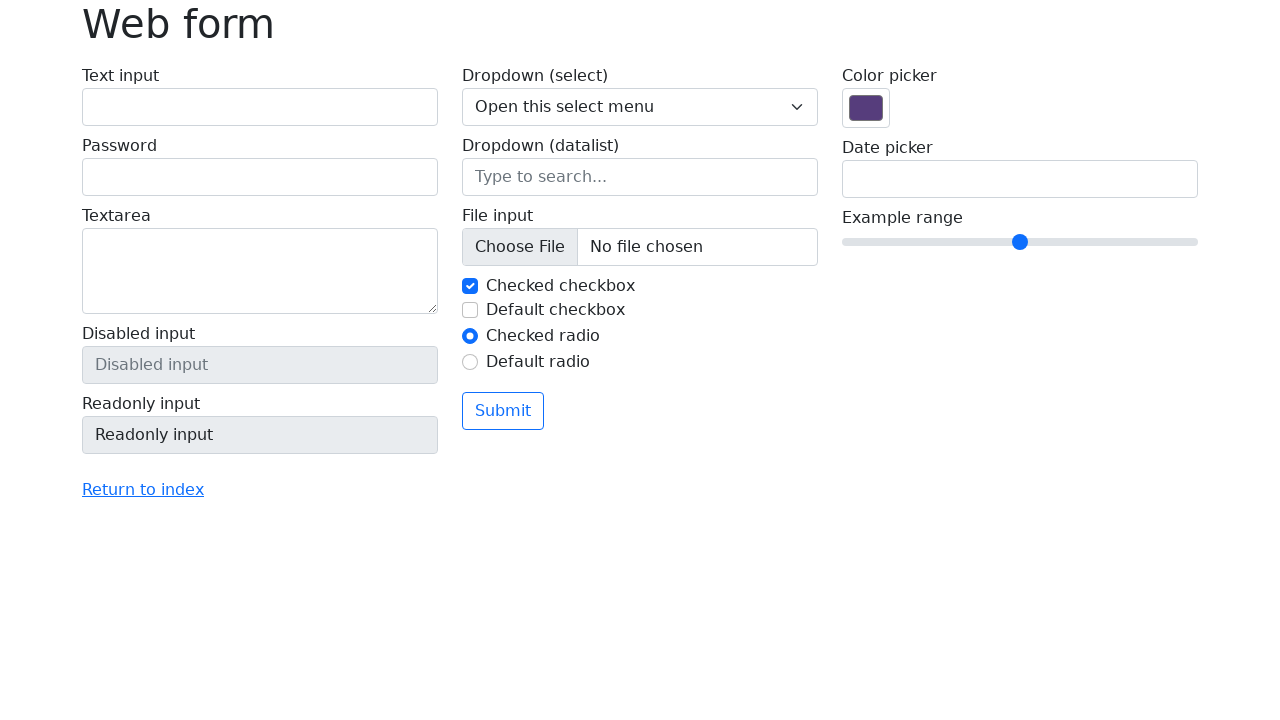

Filled text box with 'Selenium' on input[name='my-text']
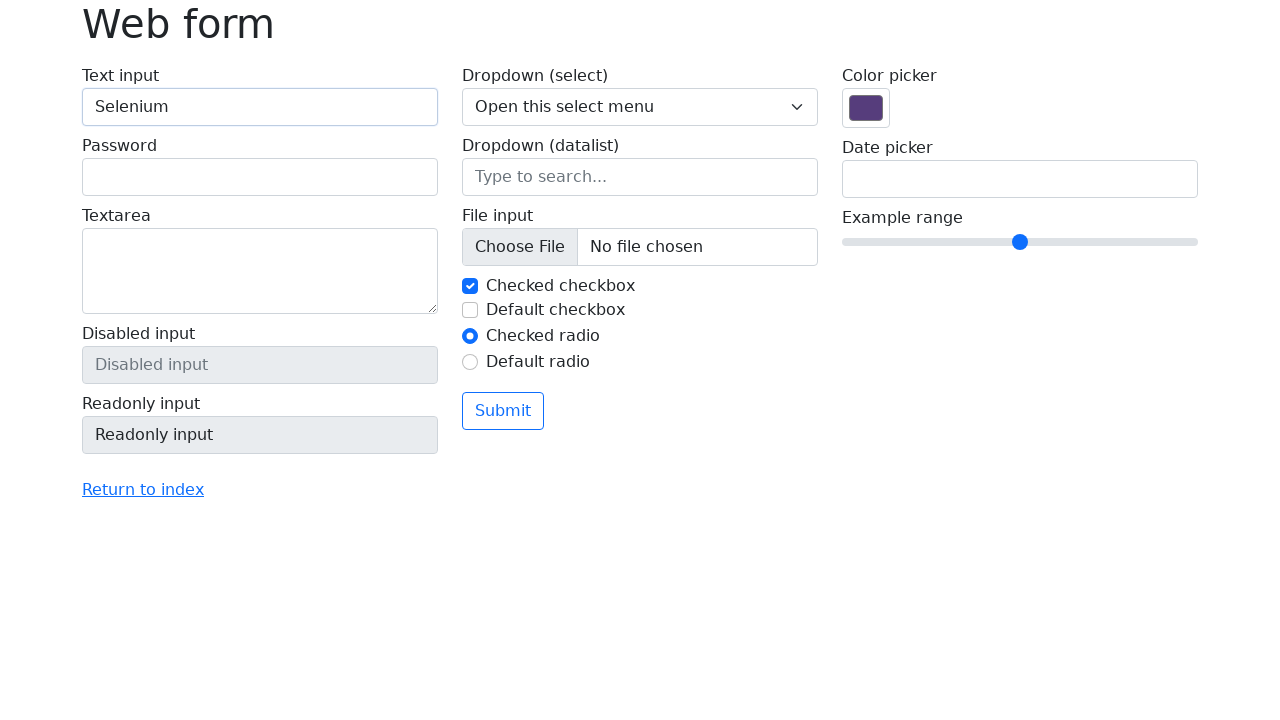

Clicked submit button at (503, 411) on button
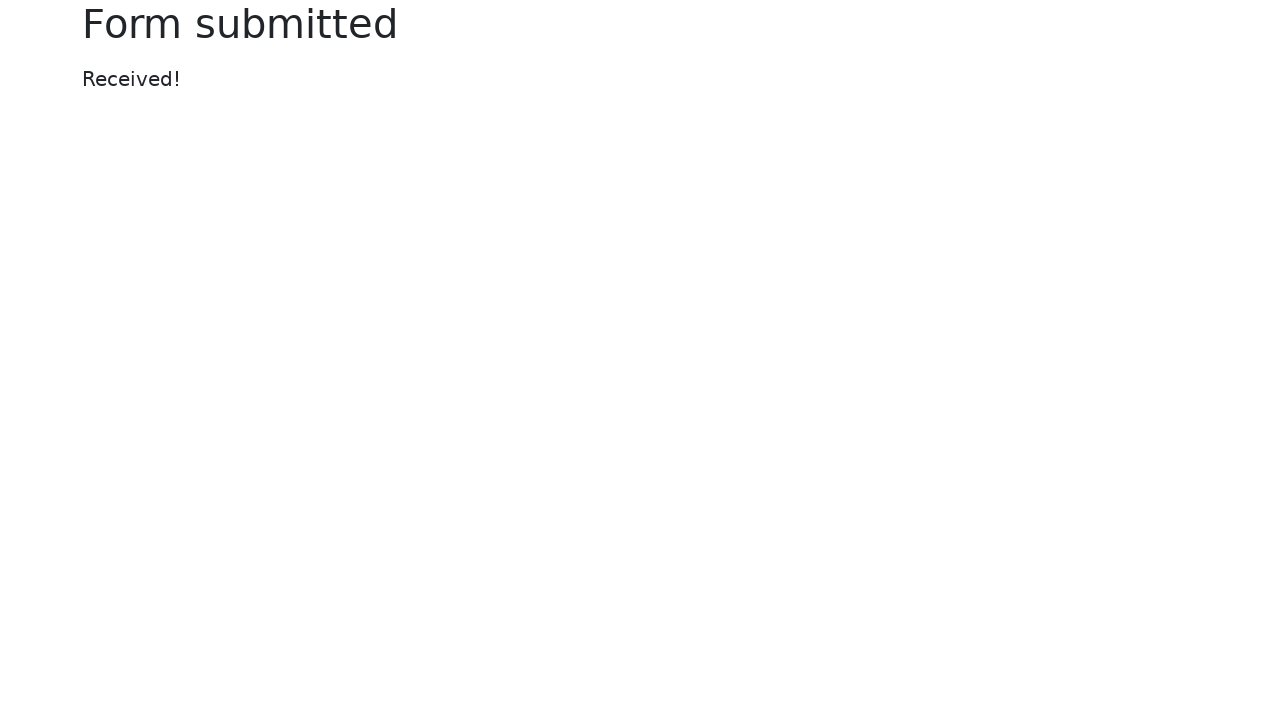

Success message appeared on page
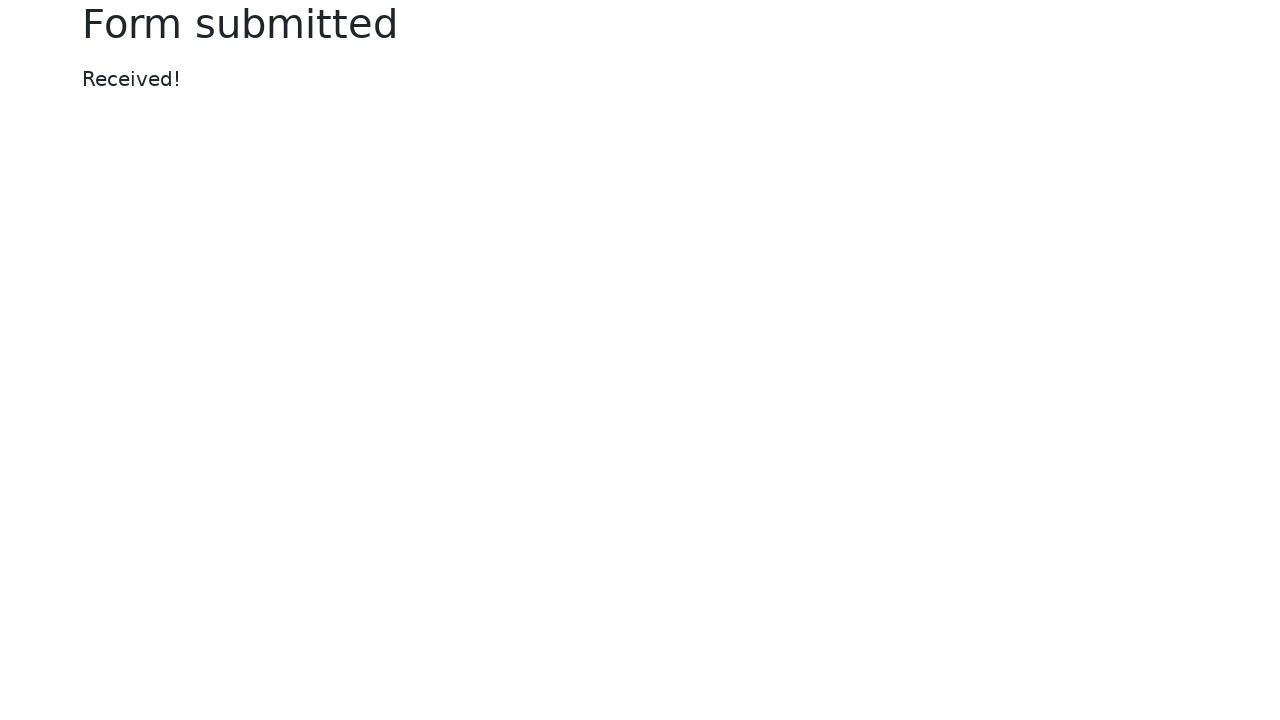

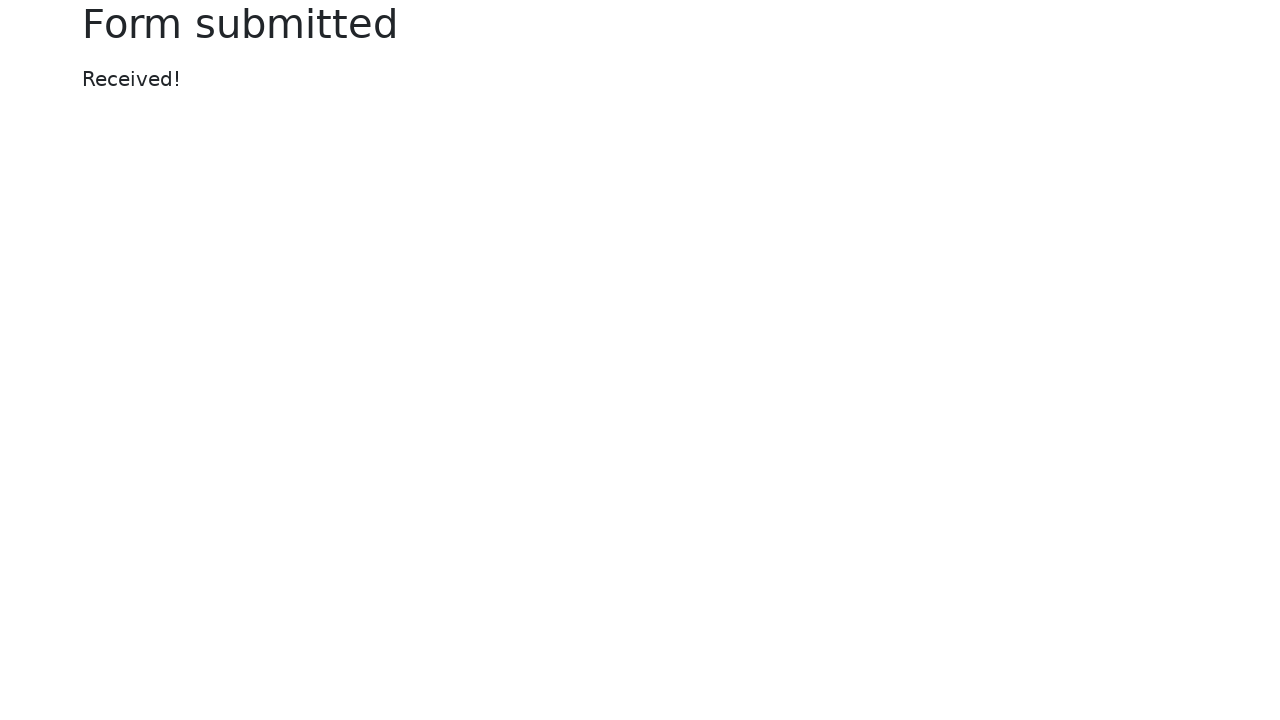